Tests the Forgotten Password link functionality by clicking it and verifying the page title changes

Starting URL: https://naveenautomationlabs.com/opencart/index.php?route=account/login

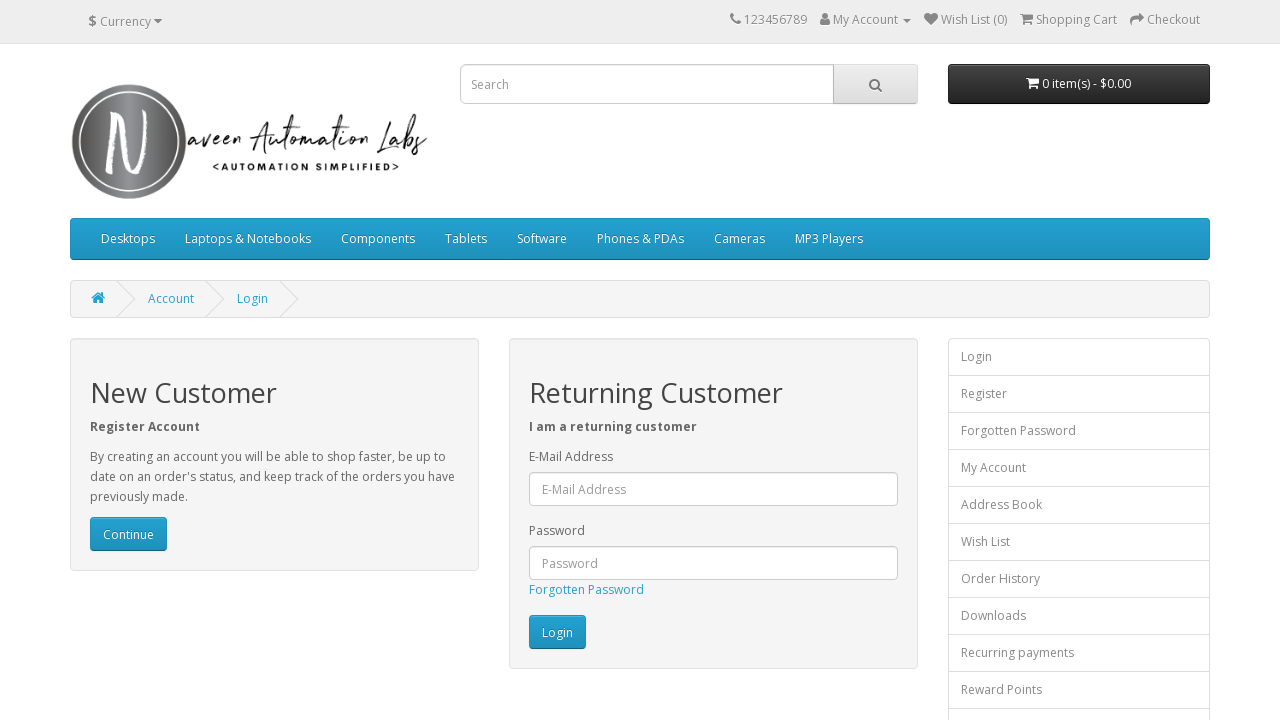

Clicked on Forgotten Password link at (586, 590) on text=Forgotten Password
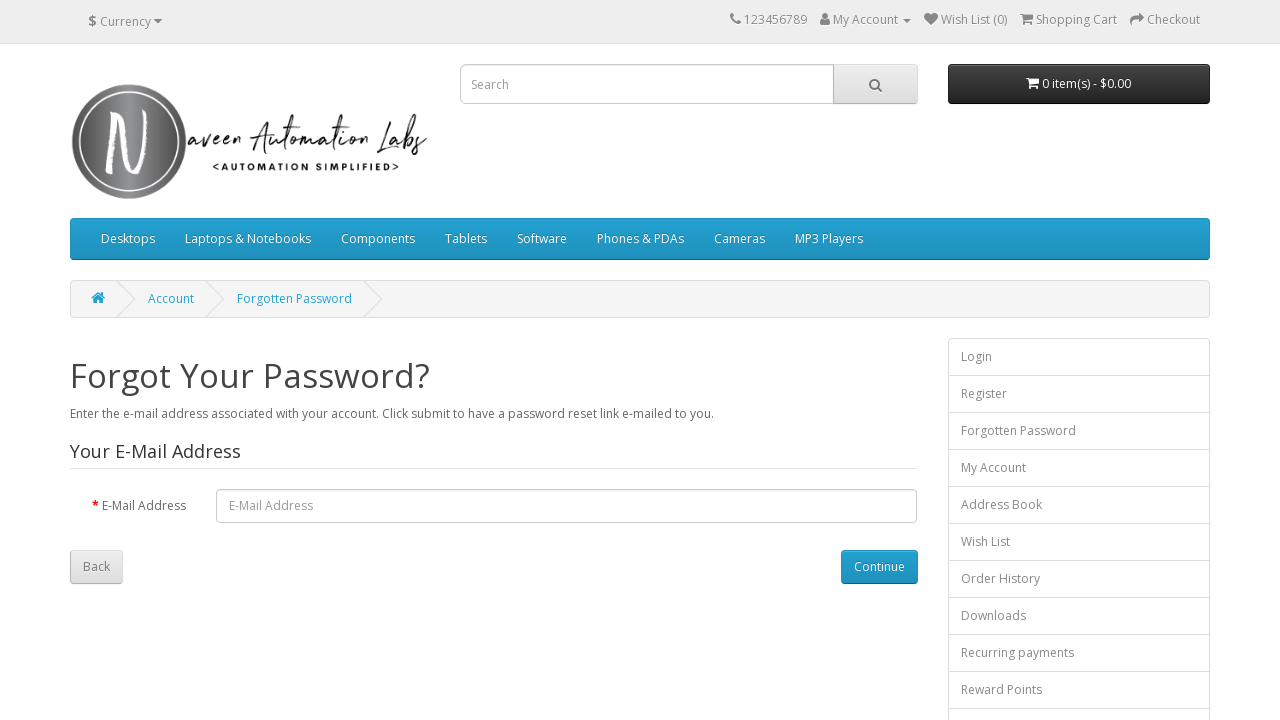

Page title changed to contain 'Password?'
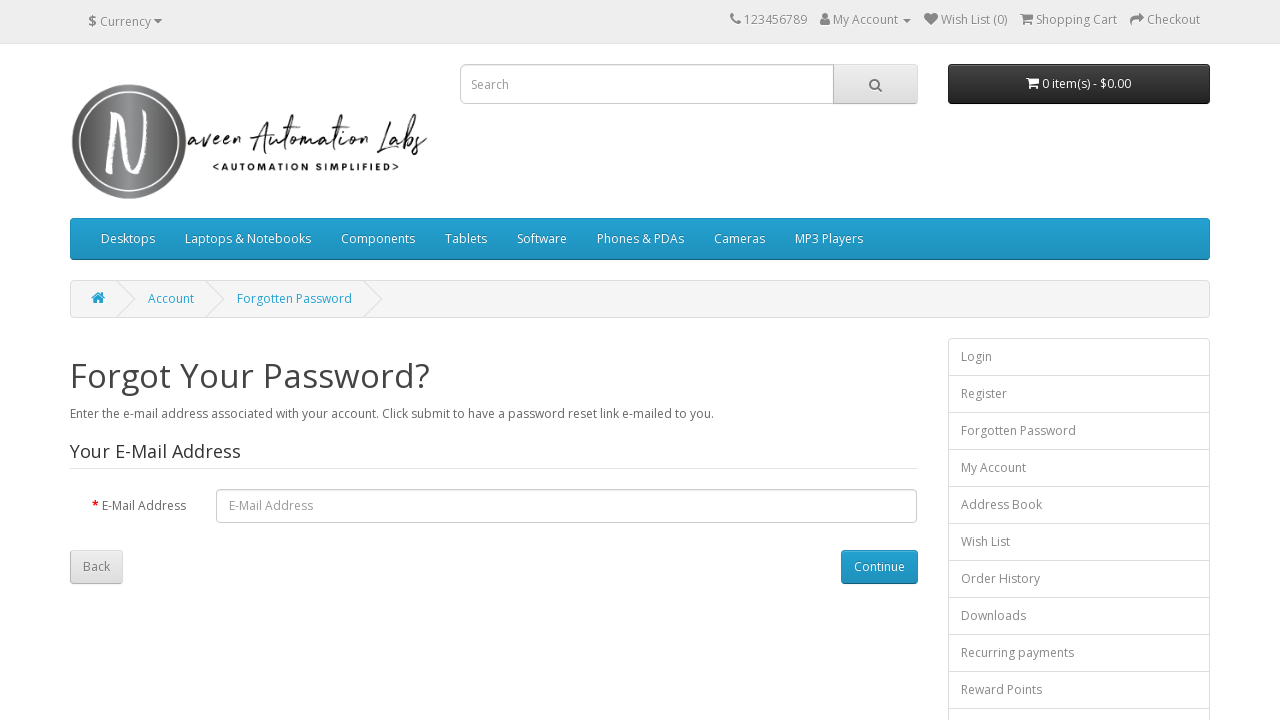

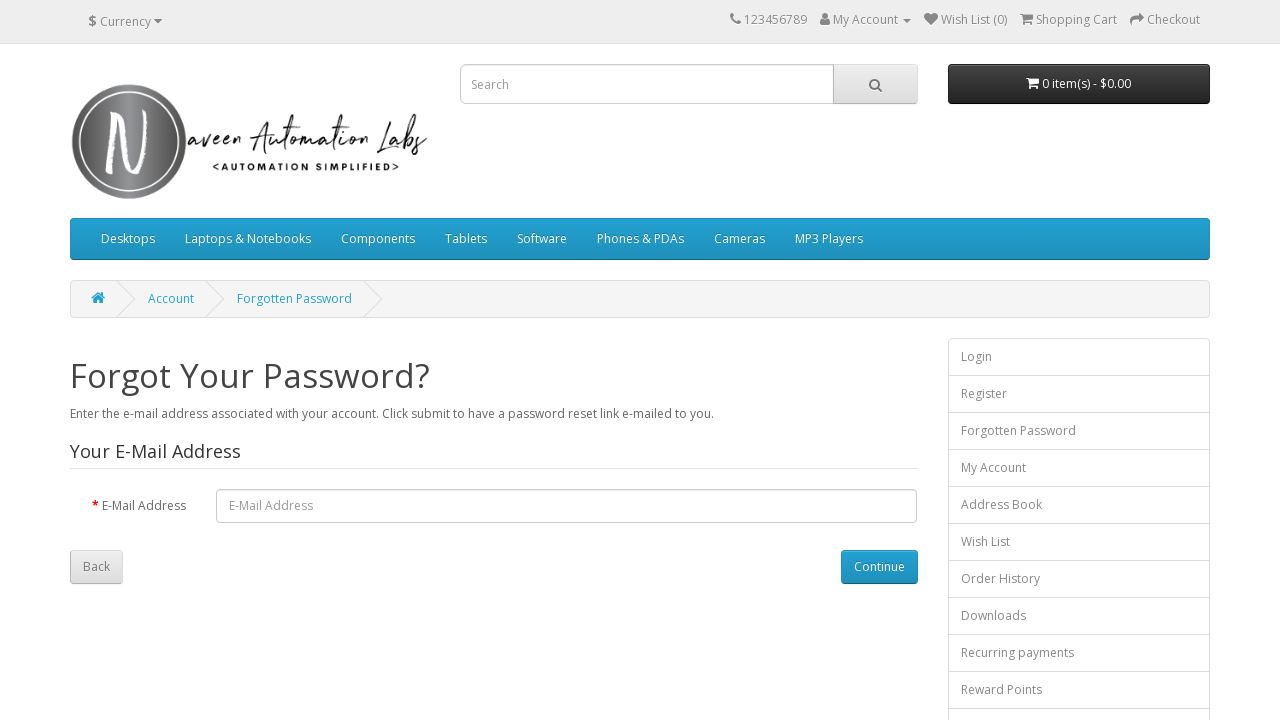